Tests DuckDuckGo search functionality by entering a search query for "BrowserStack Puppeteer", pressing Enter, and verifying the page title contains the expected search terms.

Starting URL: https://www.duckduckgo.com

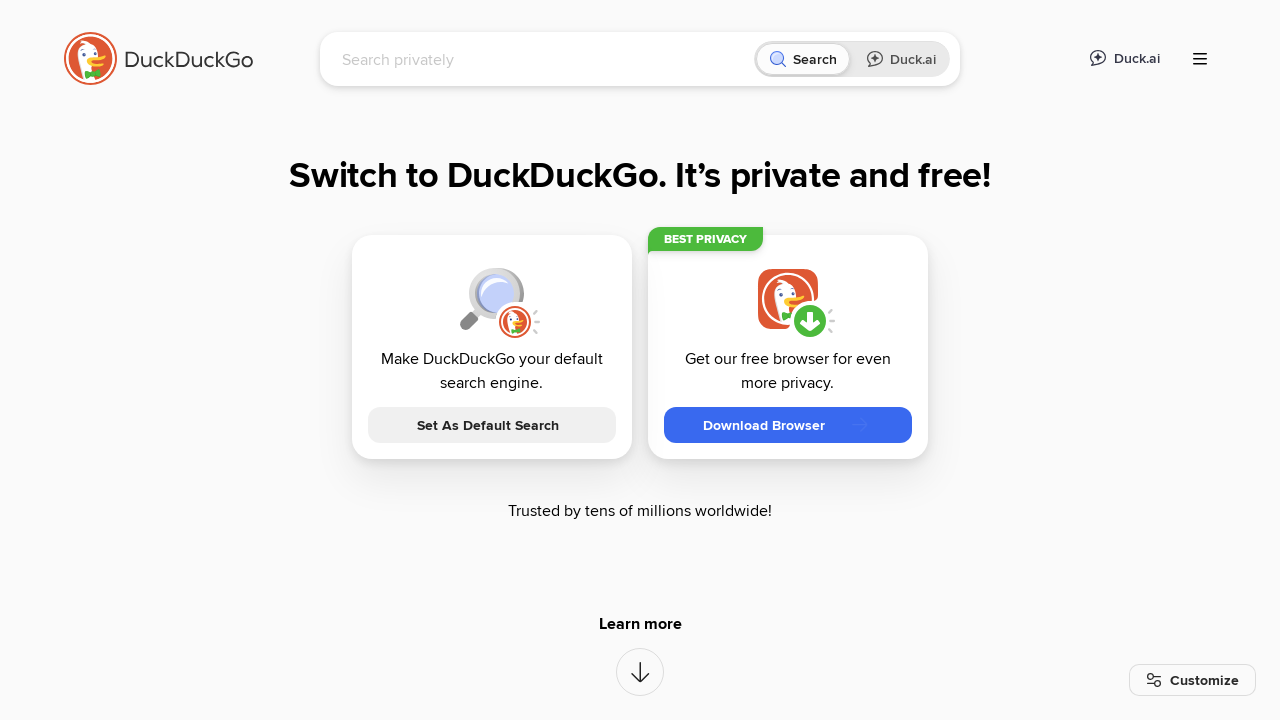

Clicked on search input field at (544, 59) on [name="q"]
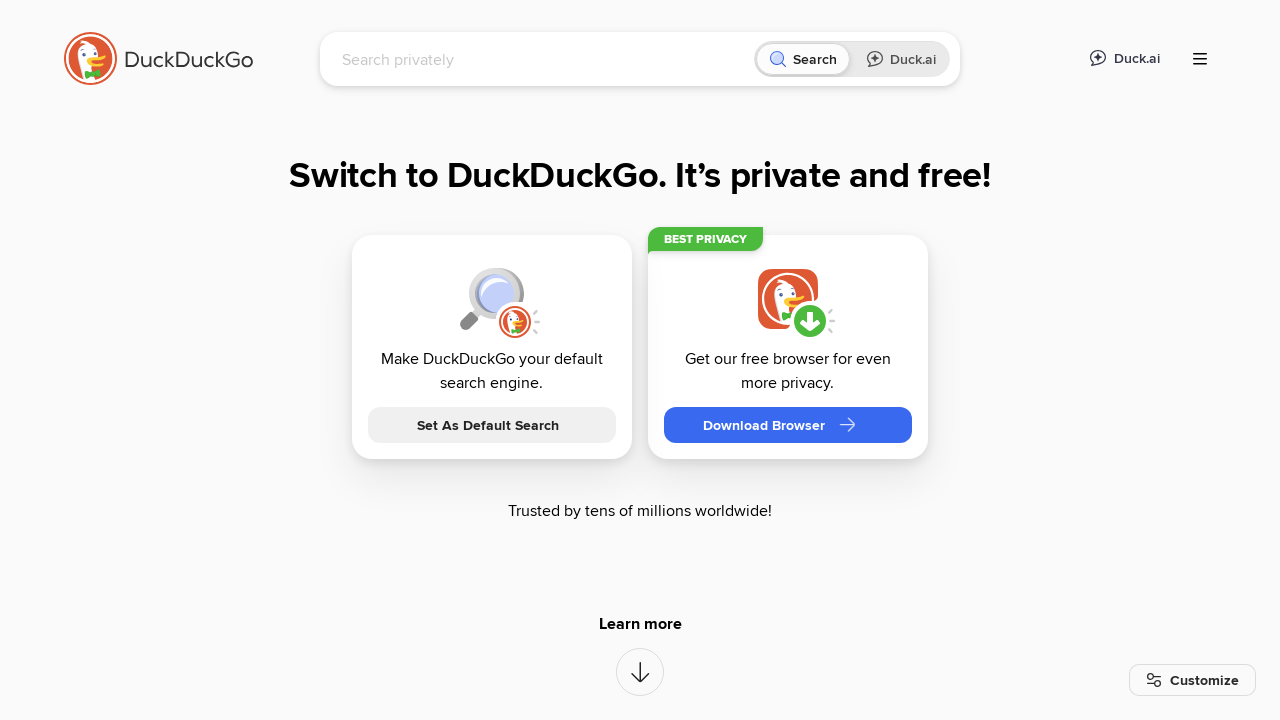

Filled search field with 'BrowserStack Puppeteer' on [name="q"]
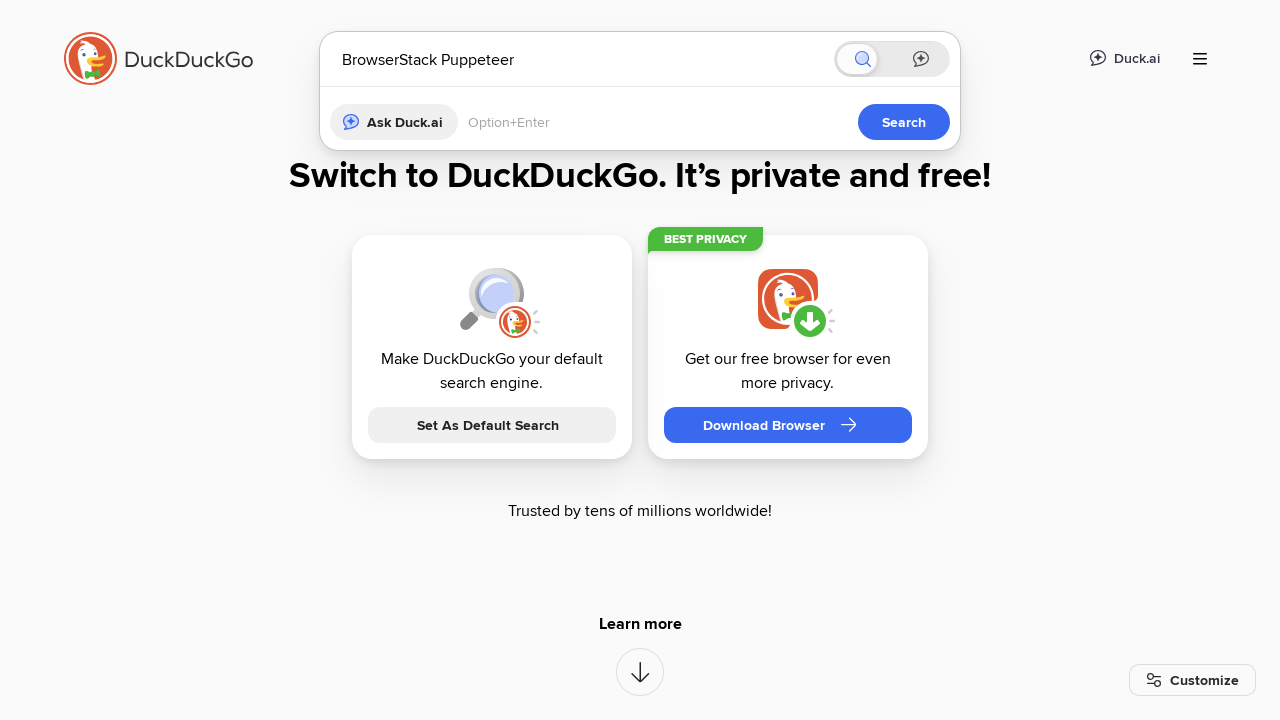

Pressed Enter to submit search query on [name="q"]
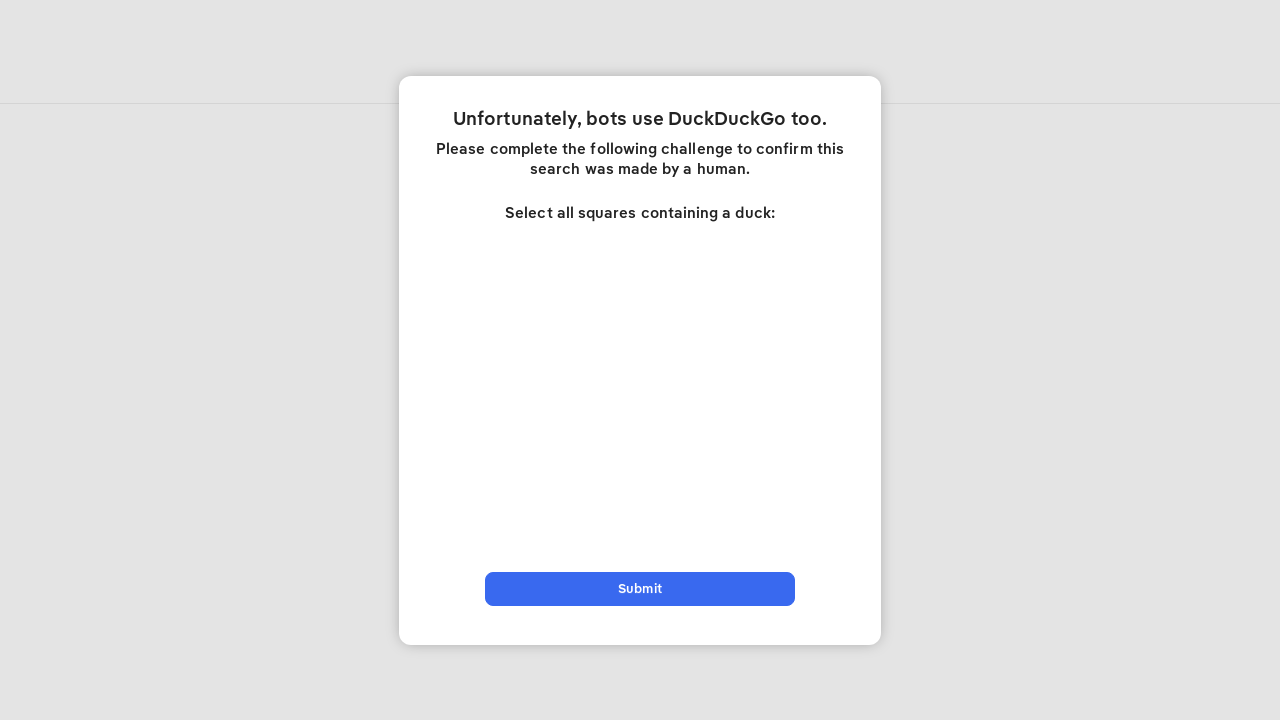

Search results page loaded (domcontentloaded)
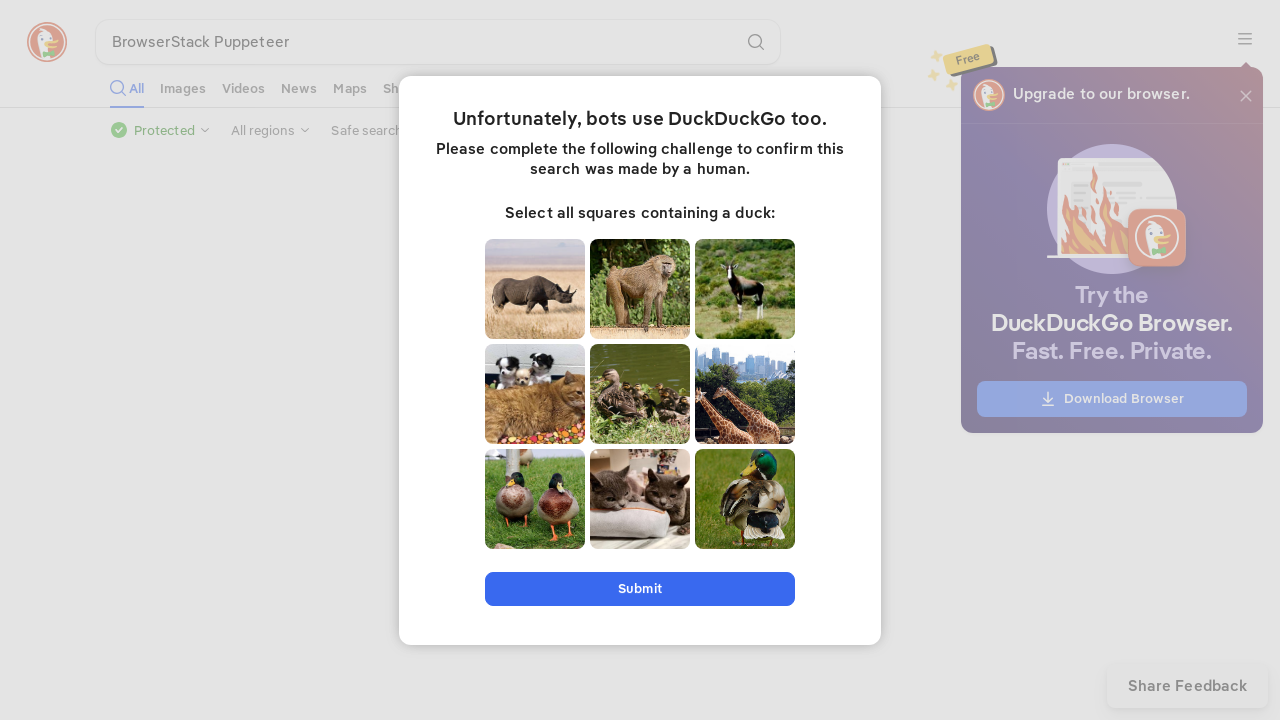

Verified page title contains 'BrowserStack Puppeteer at DuckDuckGo'
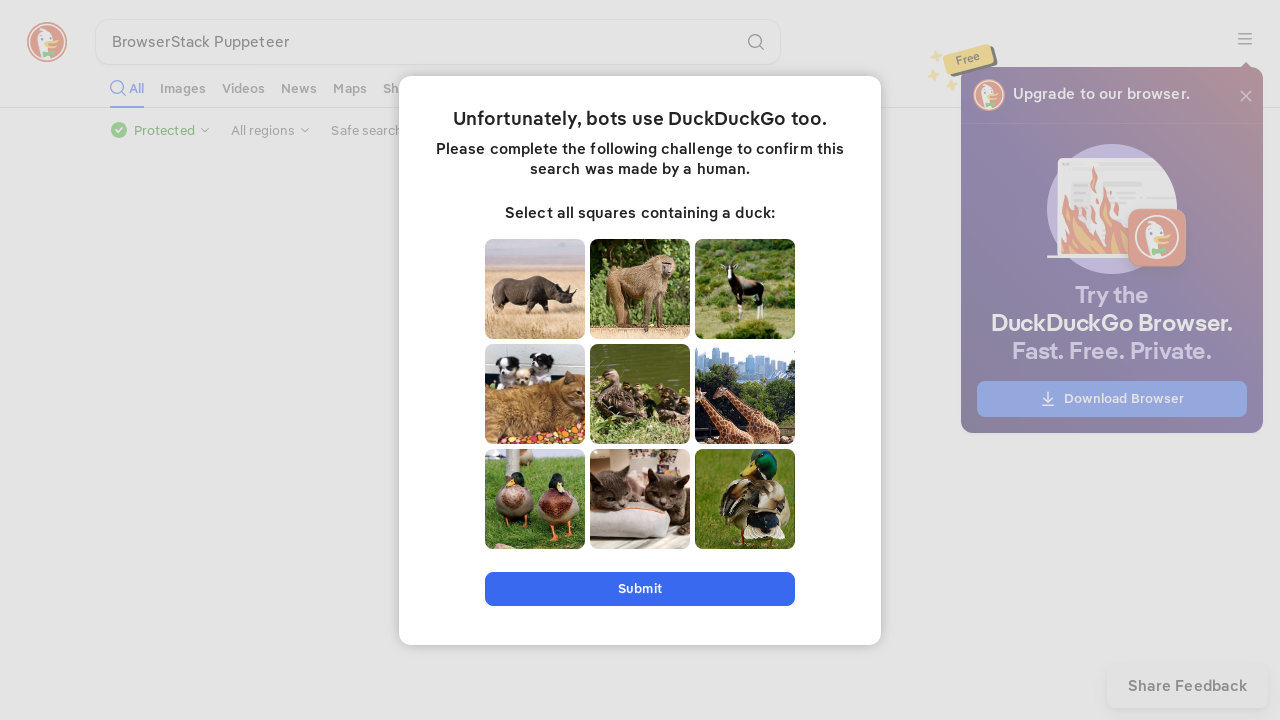

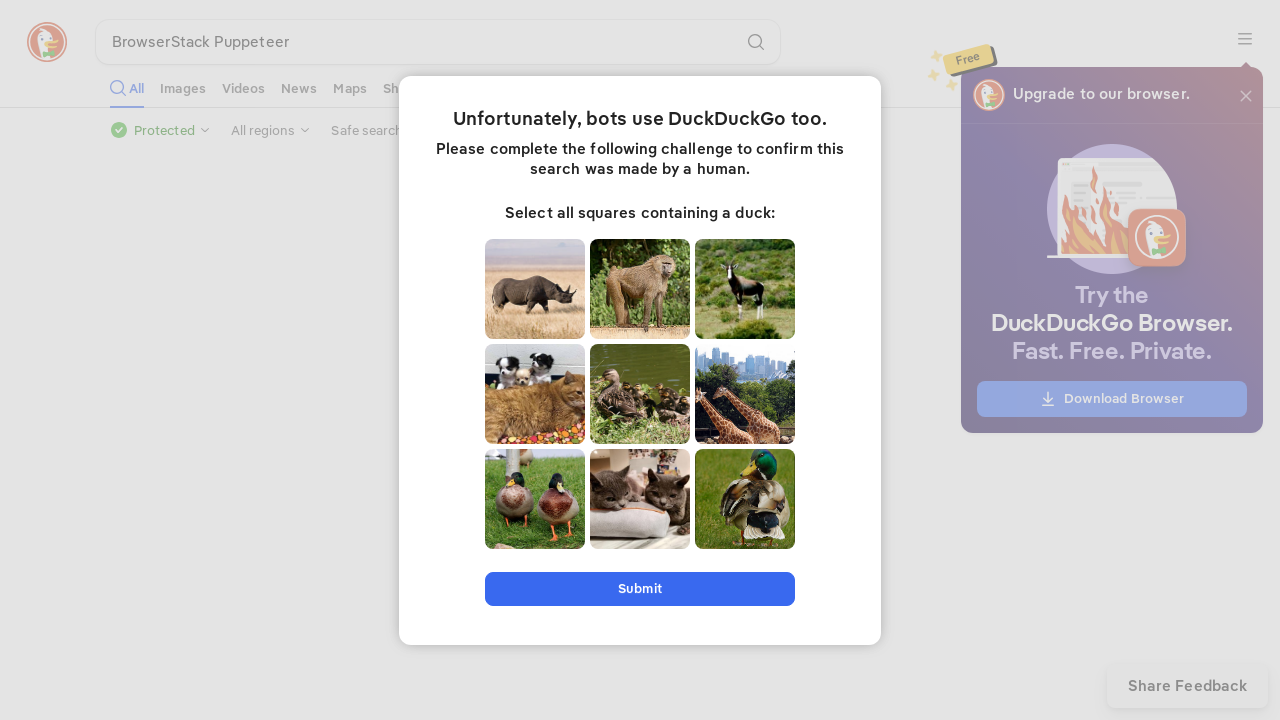